Tests filling out a simple text box form with name, email, and address fields, then submits the form

Starting URL: https://demoqa.com/text-box

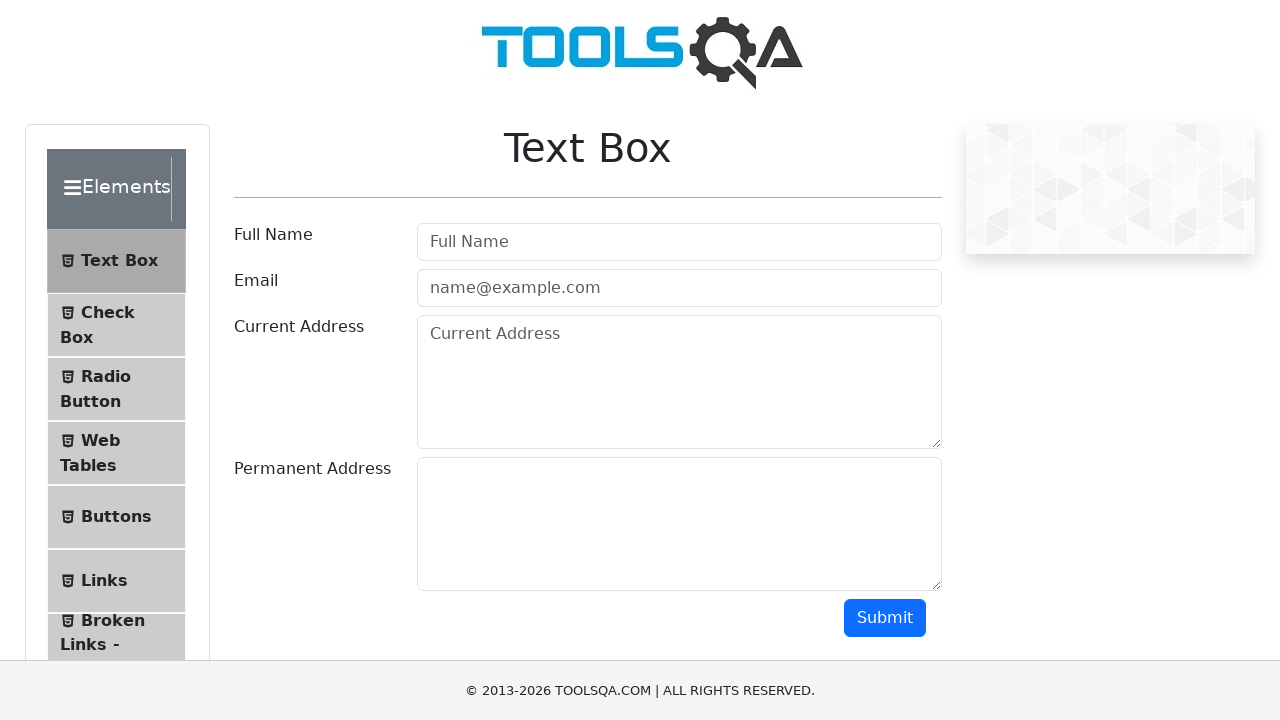

Filled full name field with 'John Doe' on #userName
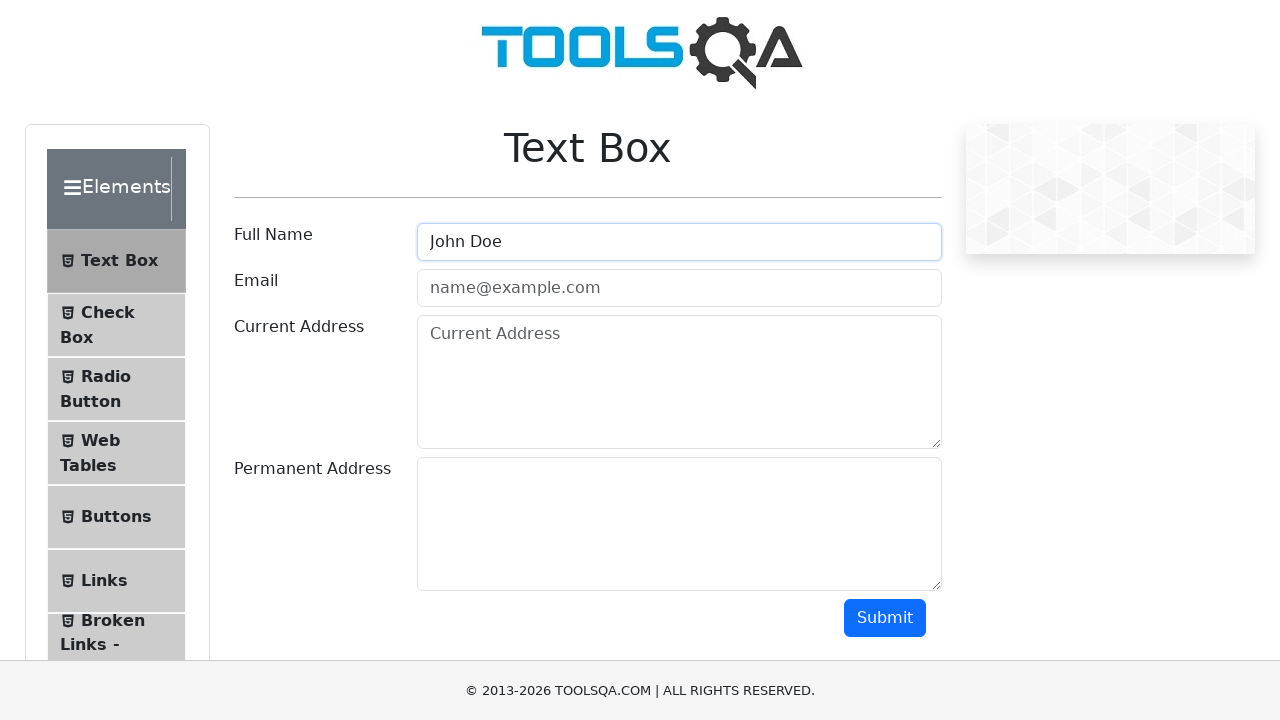

Filled email field with 'johndoe@google.com' on #userEmail
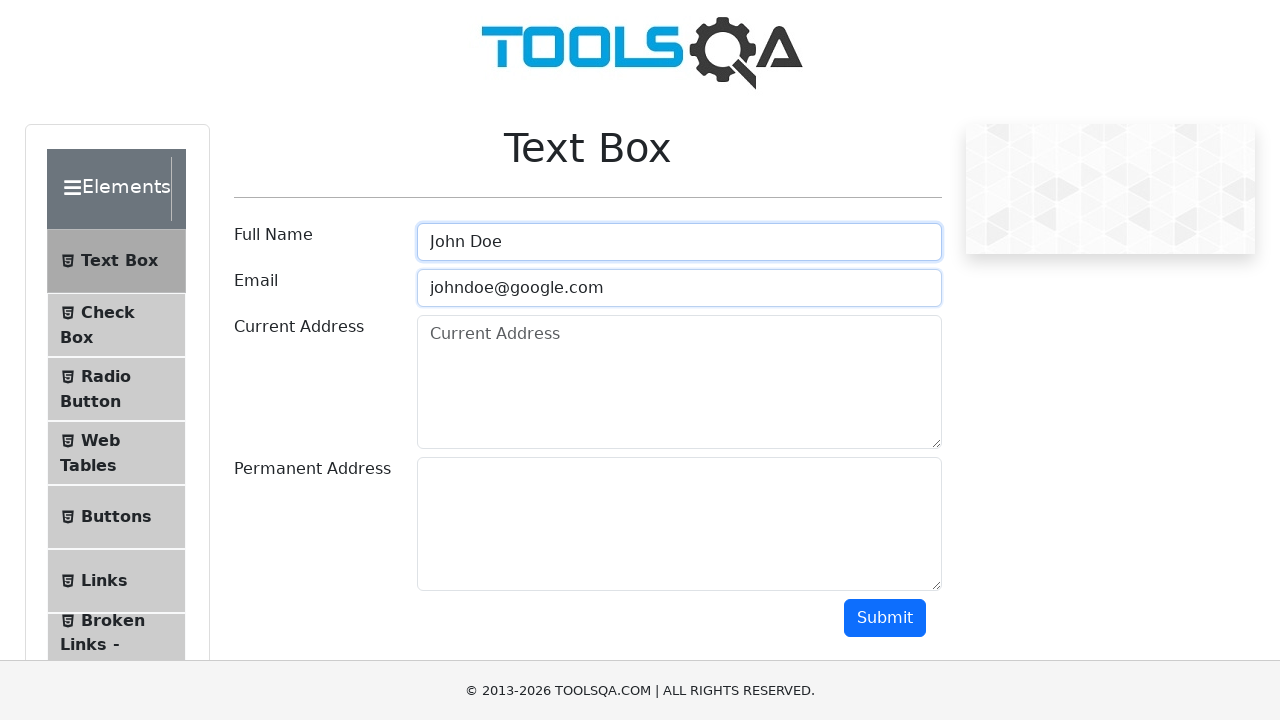

Filled current address field with 'New York, New York' on #currentAddress
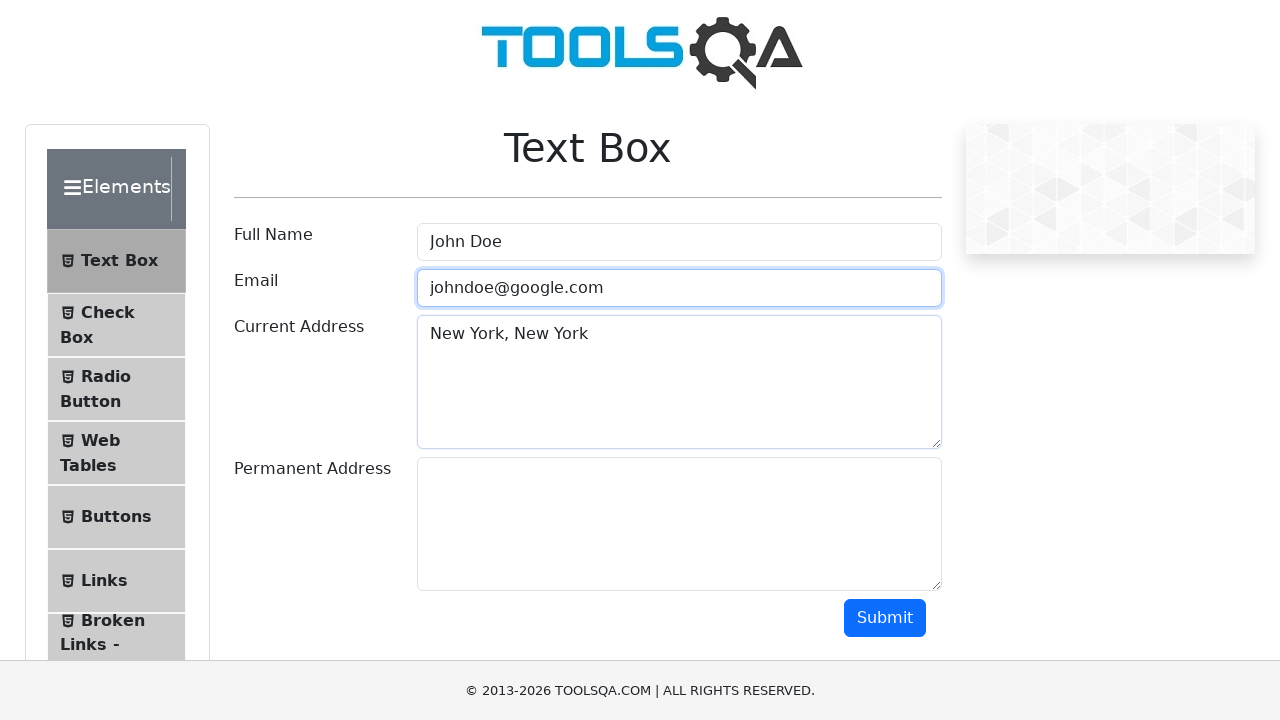

Filled permanent address field with 'Los Angeles, California' on #permanentAddress
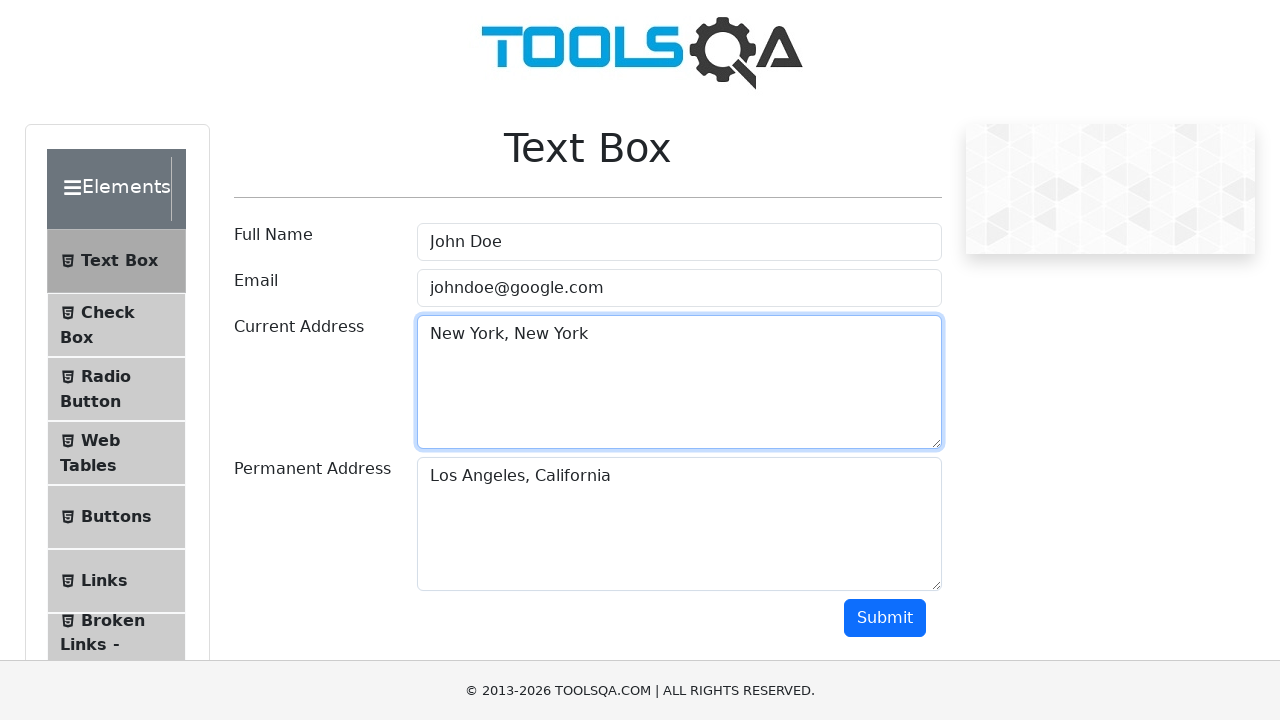

Clicked submit button to submit the form at (885, 618) on #submit
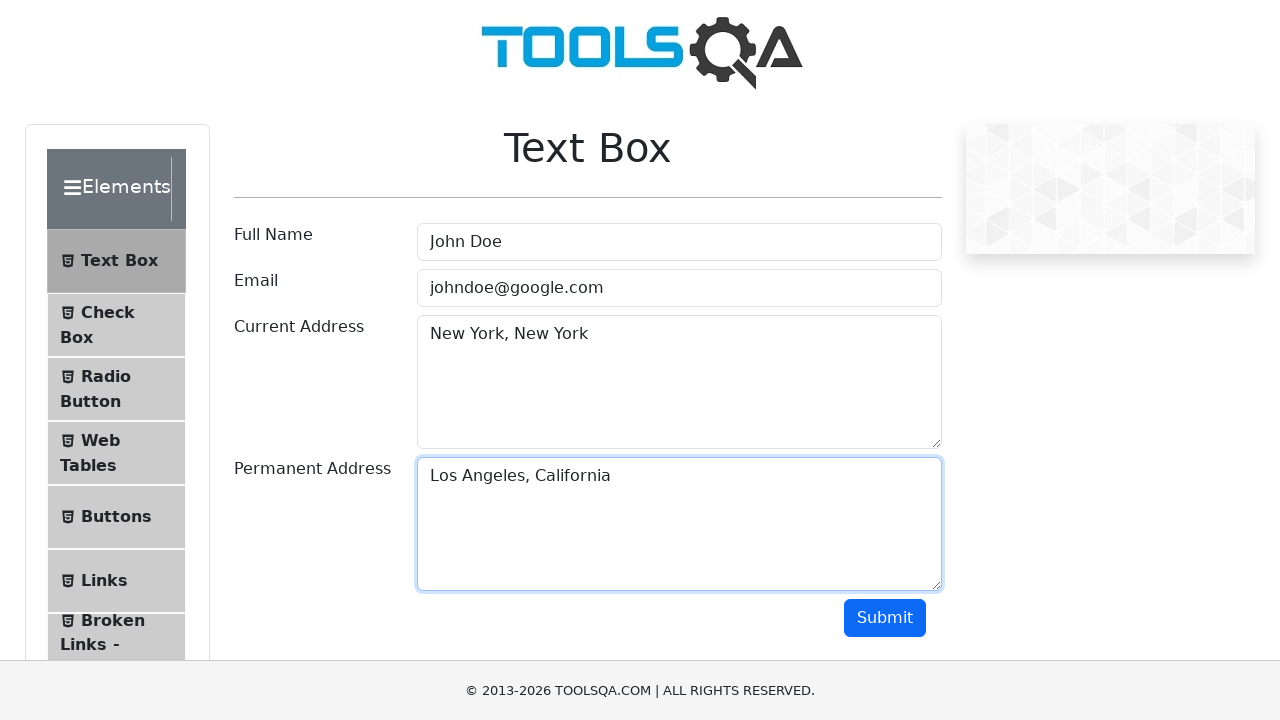

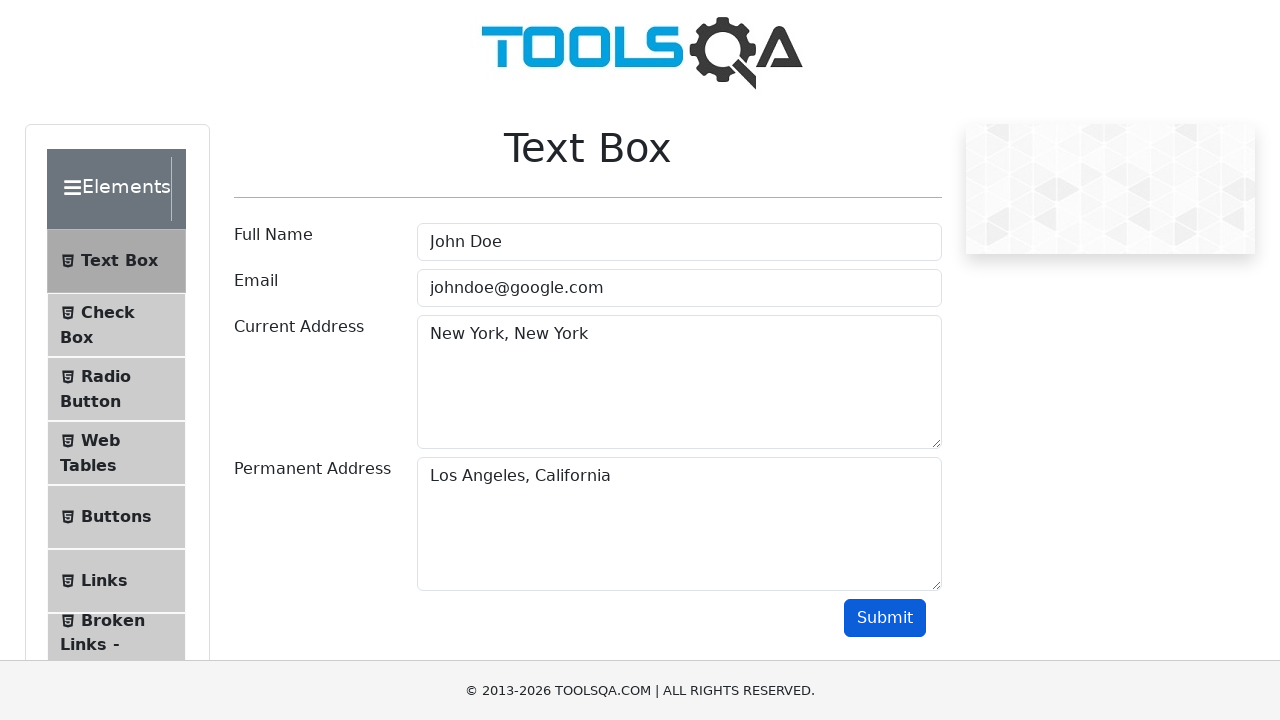